Tests switching between iframes and validating content inside frames on the DemoQA website

Starting URL: https://demoqa.com

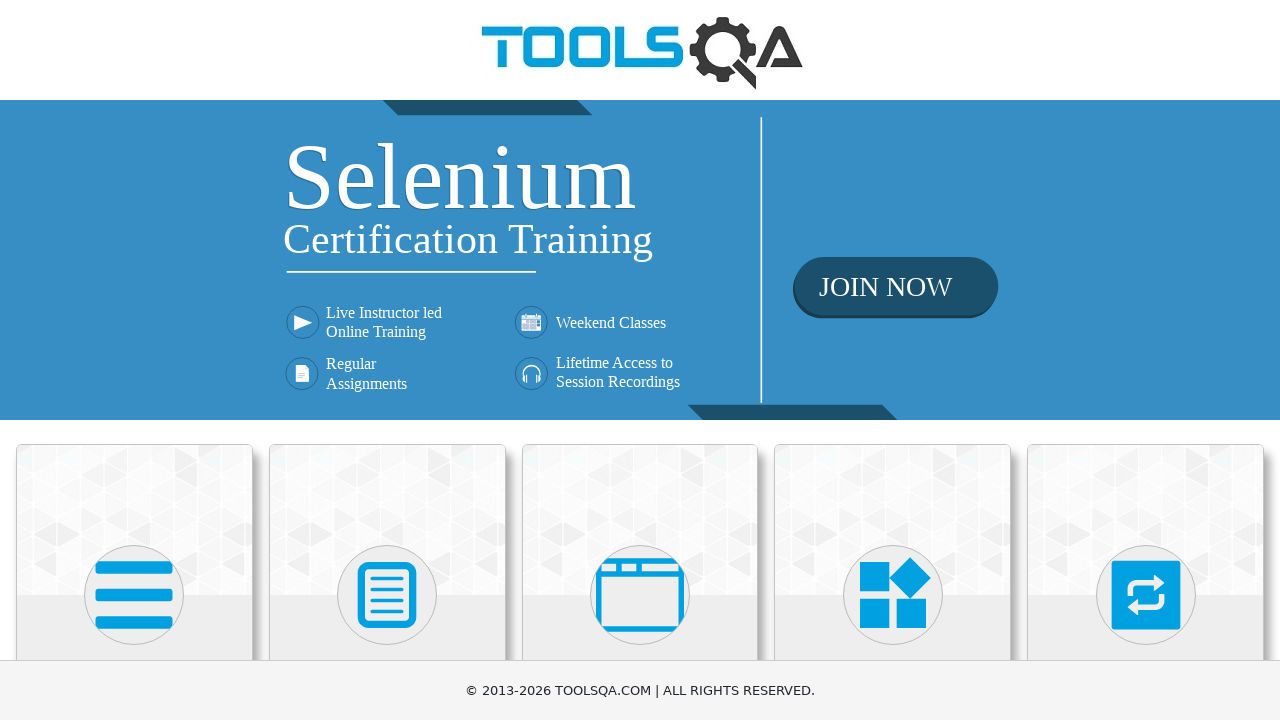

Clicked on 'Alerts, Frame & Windows' menu item at (640, 360) on text=Alerts, Frame & Windows
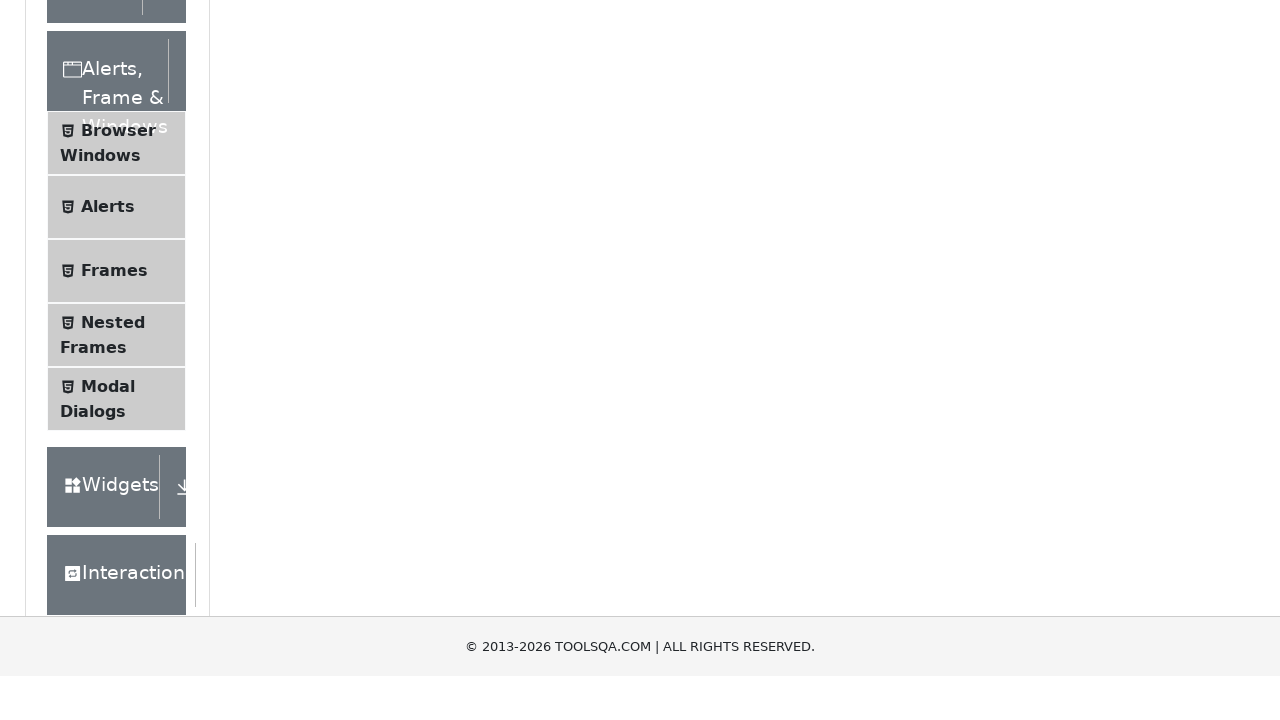

Clicked on 'Frames' submenu item to navigate to Frames test page at (114, 565) on text=Frames
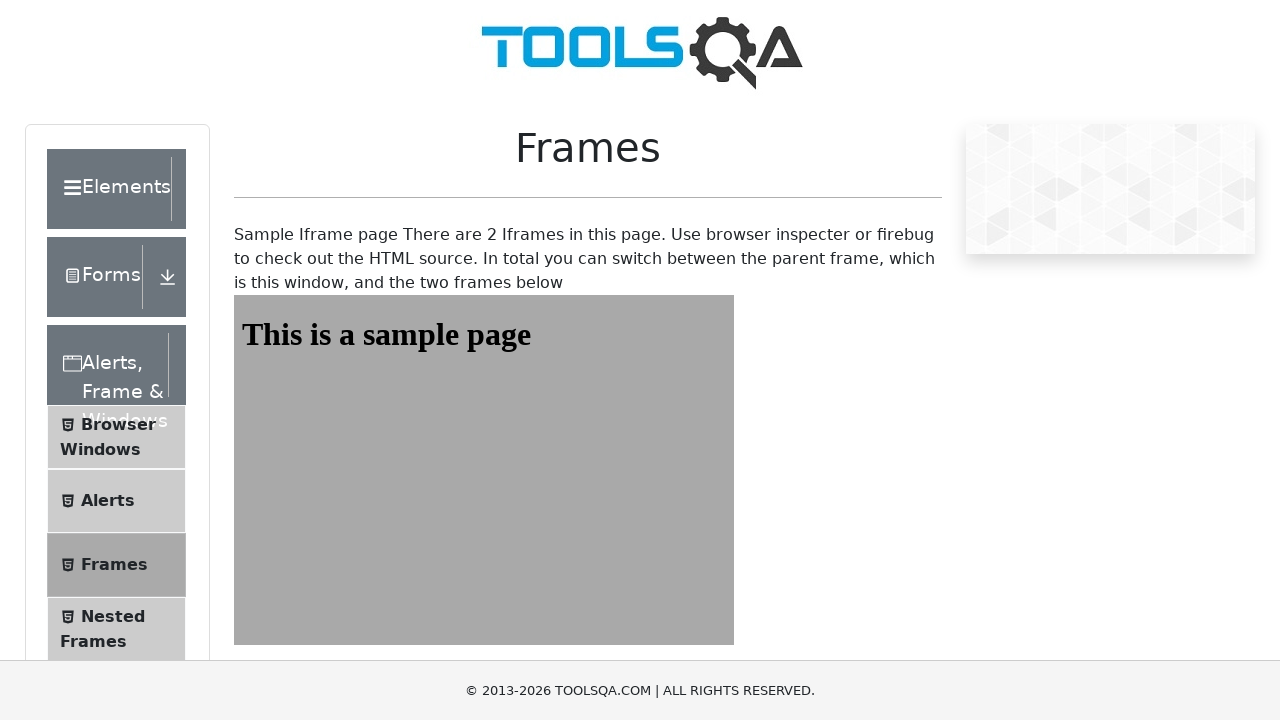

Located iframe with id 'frame1'
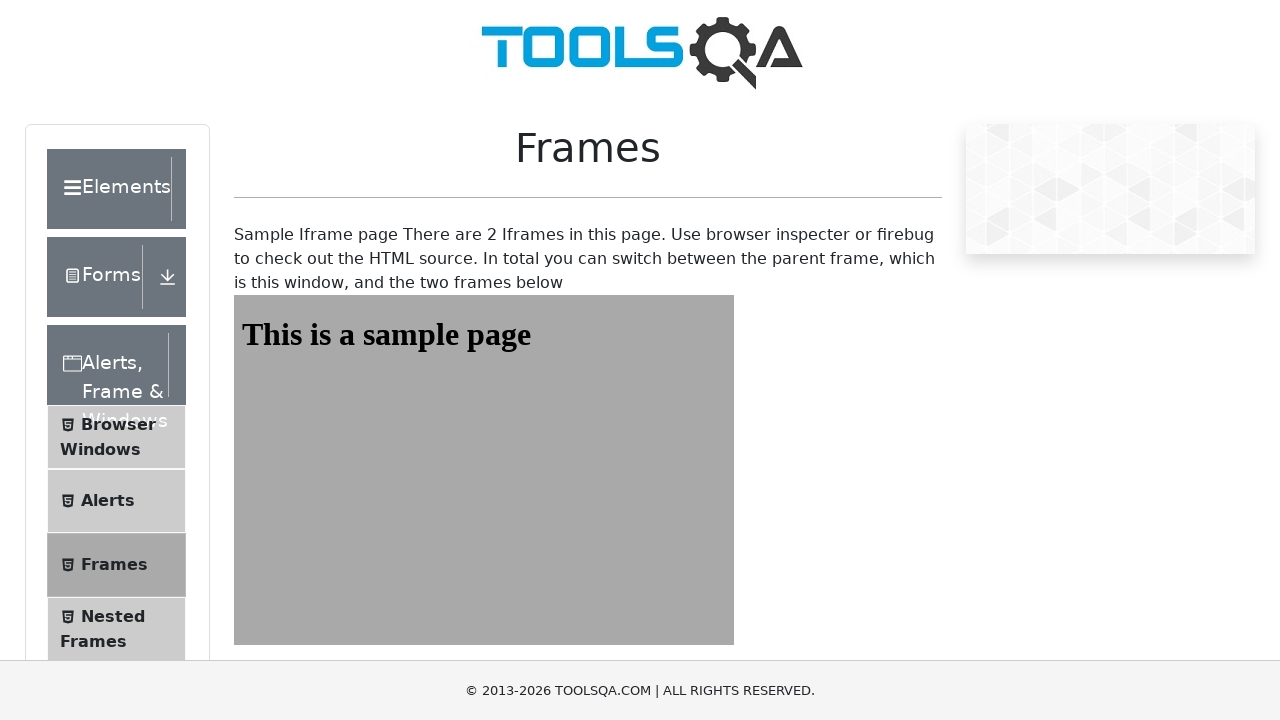

Located heading element with id 'sampleHeading' inside frame1
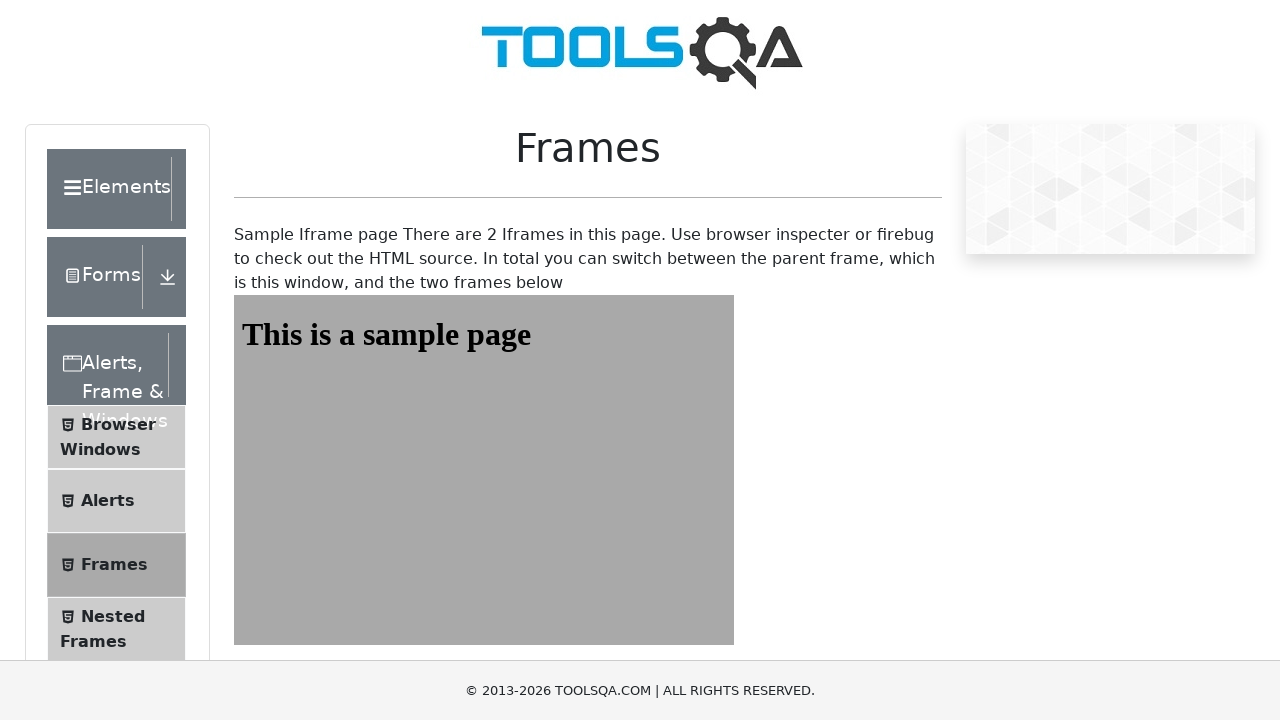

Waited for heading element in frame1 to be ready
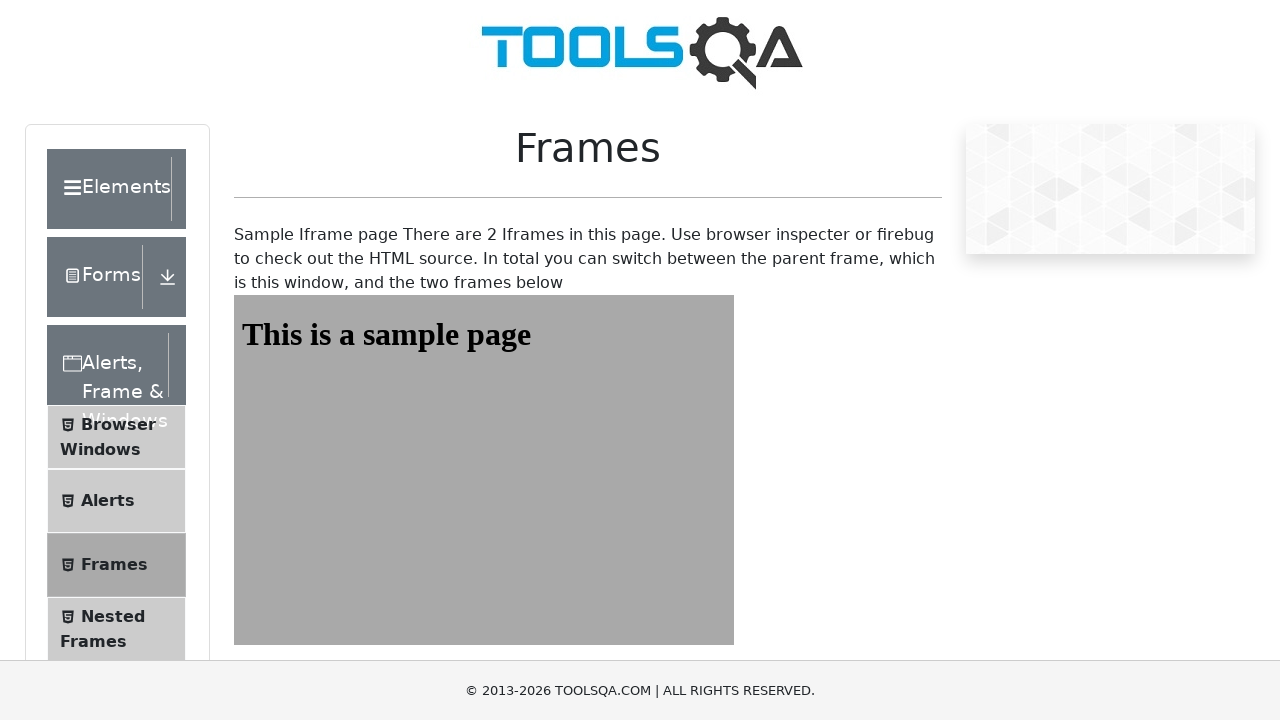

Located iframe with id 'frame2'
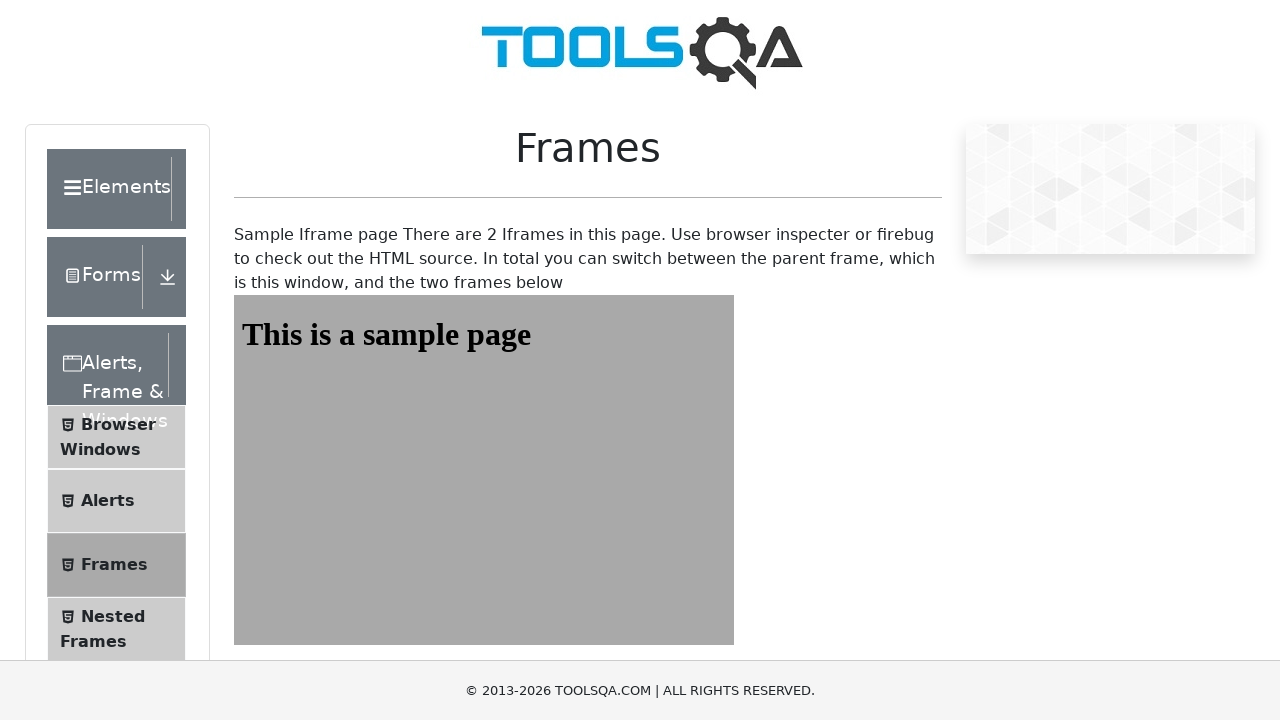

Located heading element with id 'sampleHeading' inside frame2
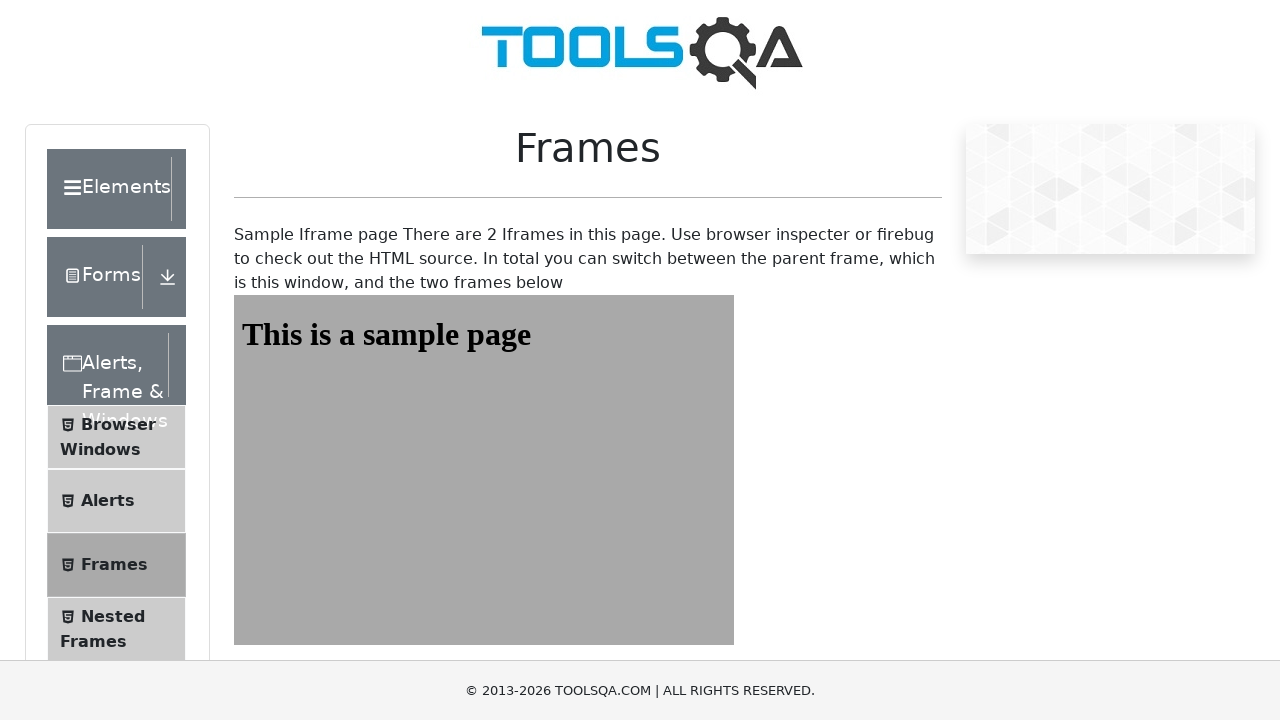

Waited for heading element in frame2 to be ready
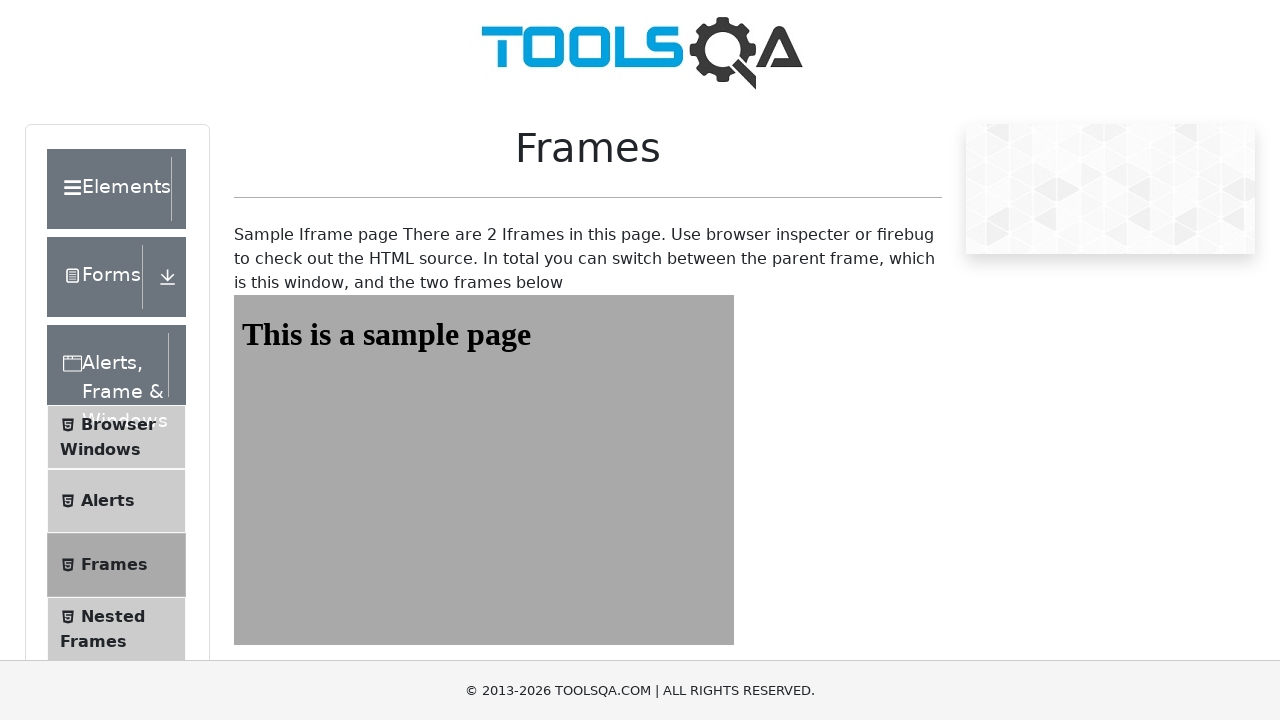

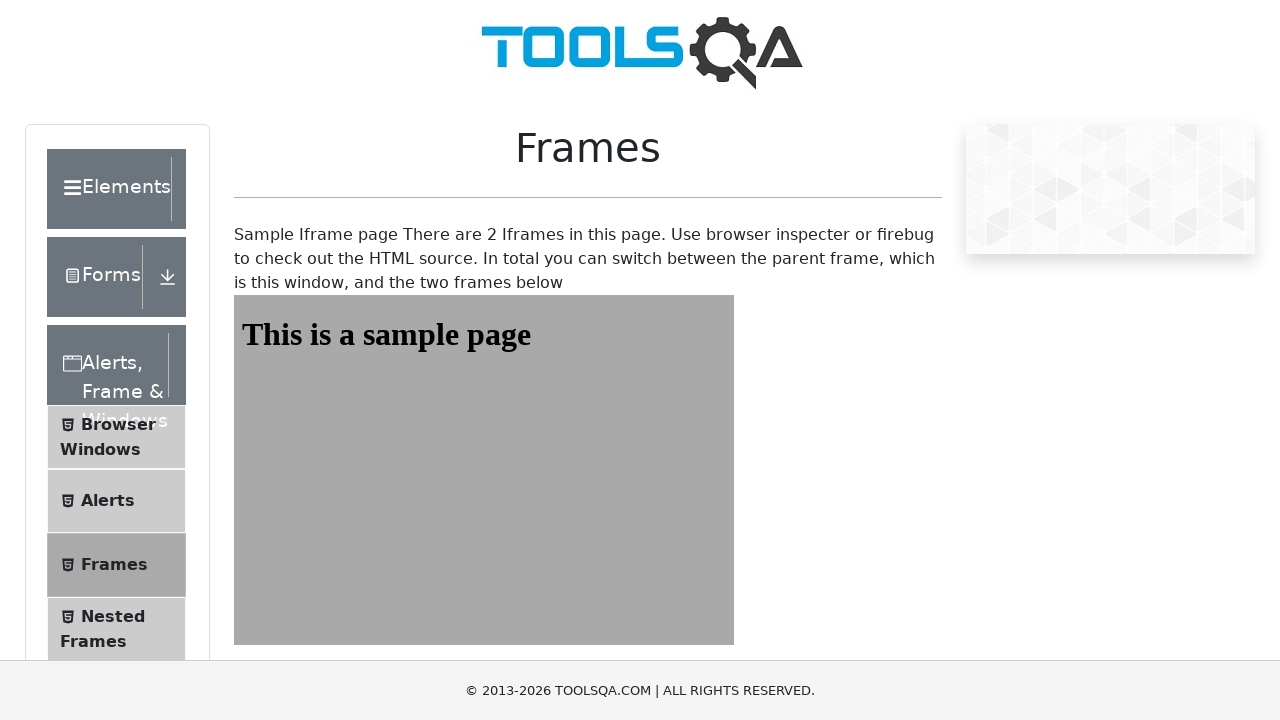